Tests multiple window handling by clicking a link to open a new window, switching to the child window to verify its content, then switching back to the parent window to verify its content.

Starting URL: https://the-internet.herokuapp.com/

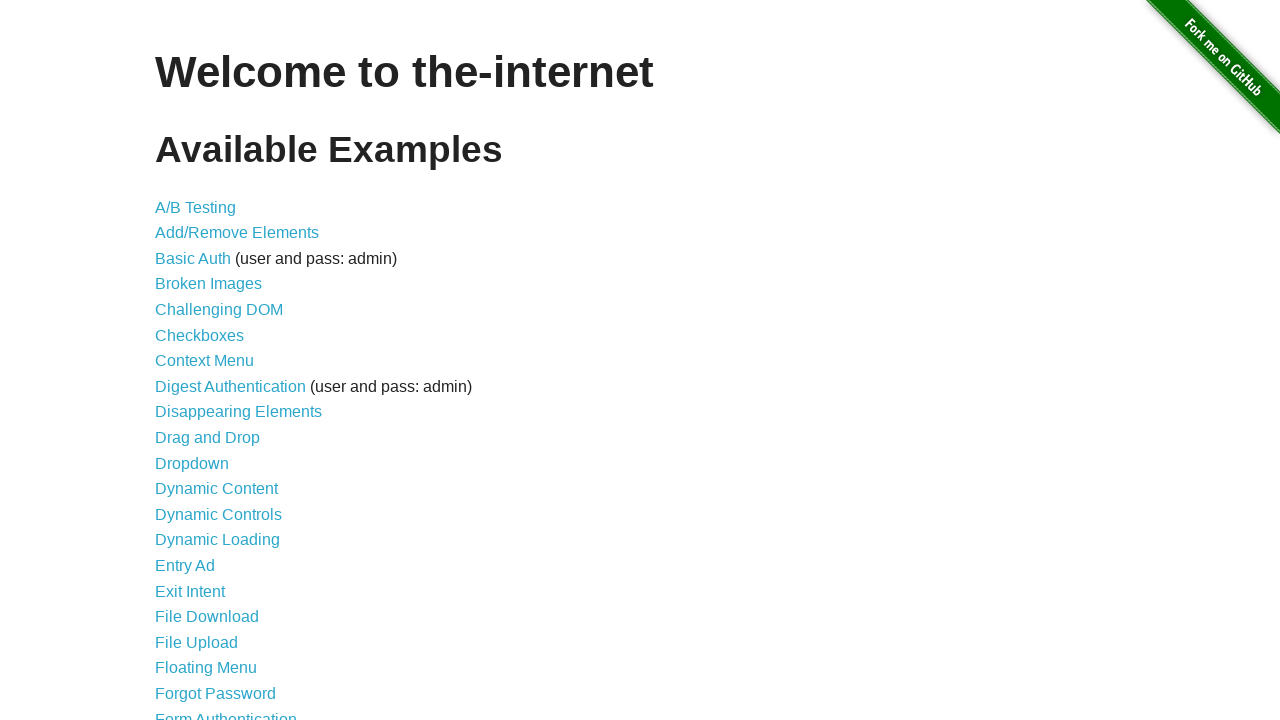

Clicked on 'Multiple Windows' link at (218, 369) on text=Multiple Windows
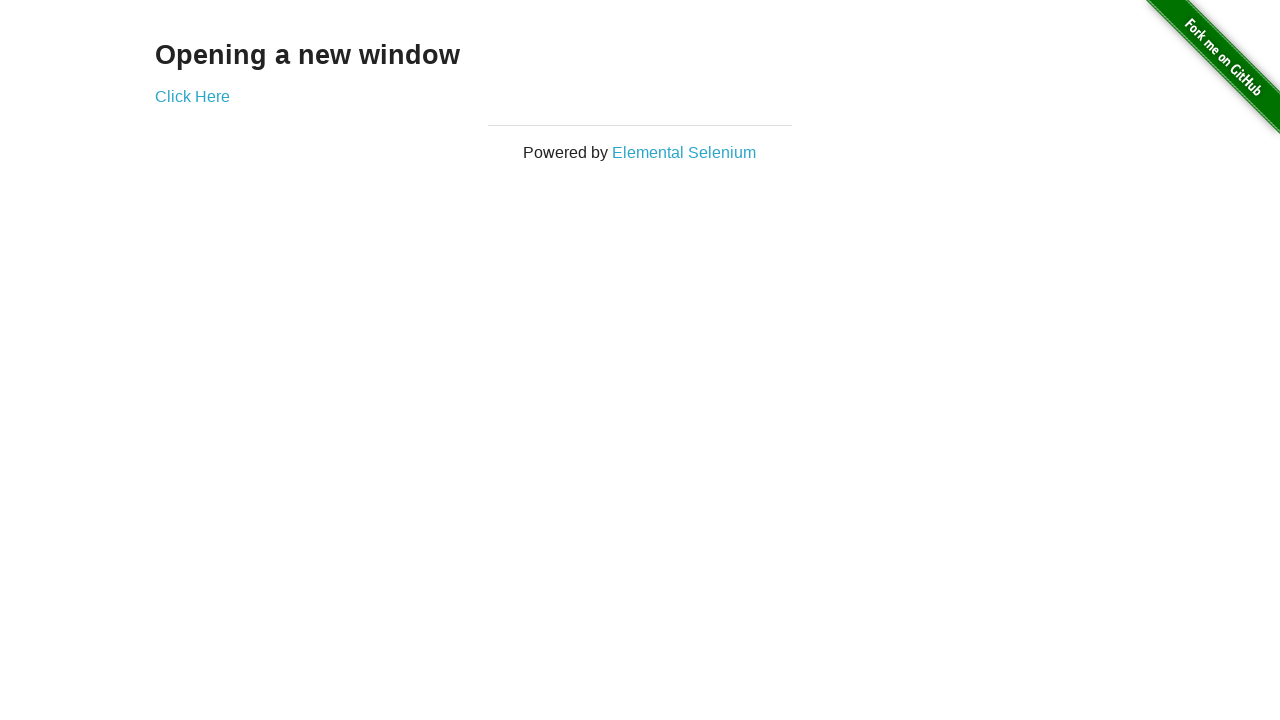

Waited for 'Click Here' link to be available
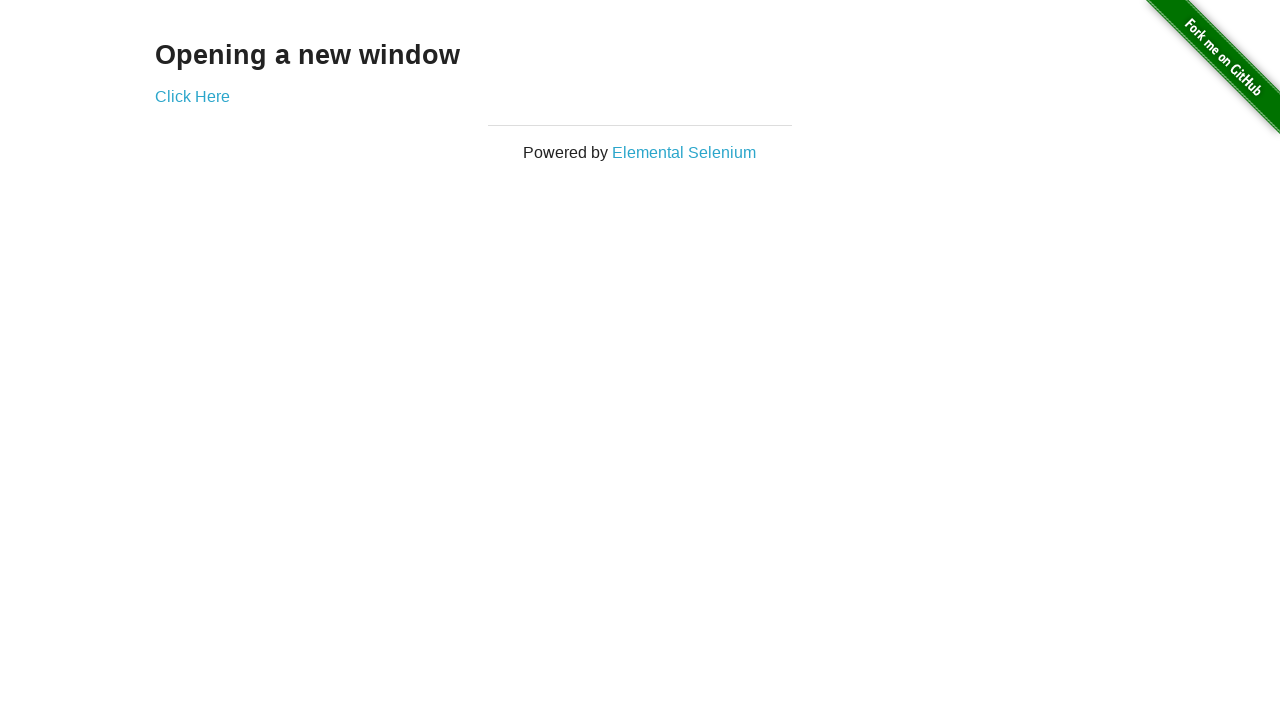

Clicked 'Click Here' link to open new window at (192, 96) on text=Click Here
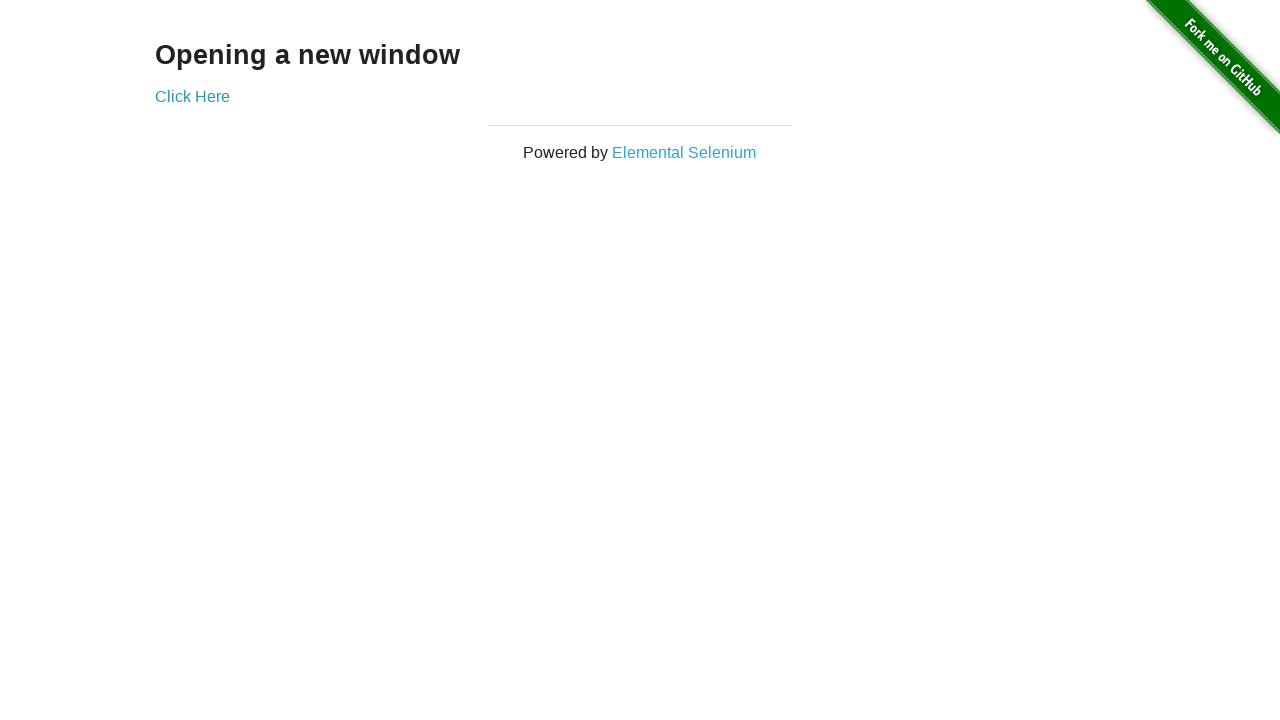

Obtained reference to new child window
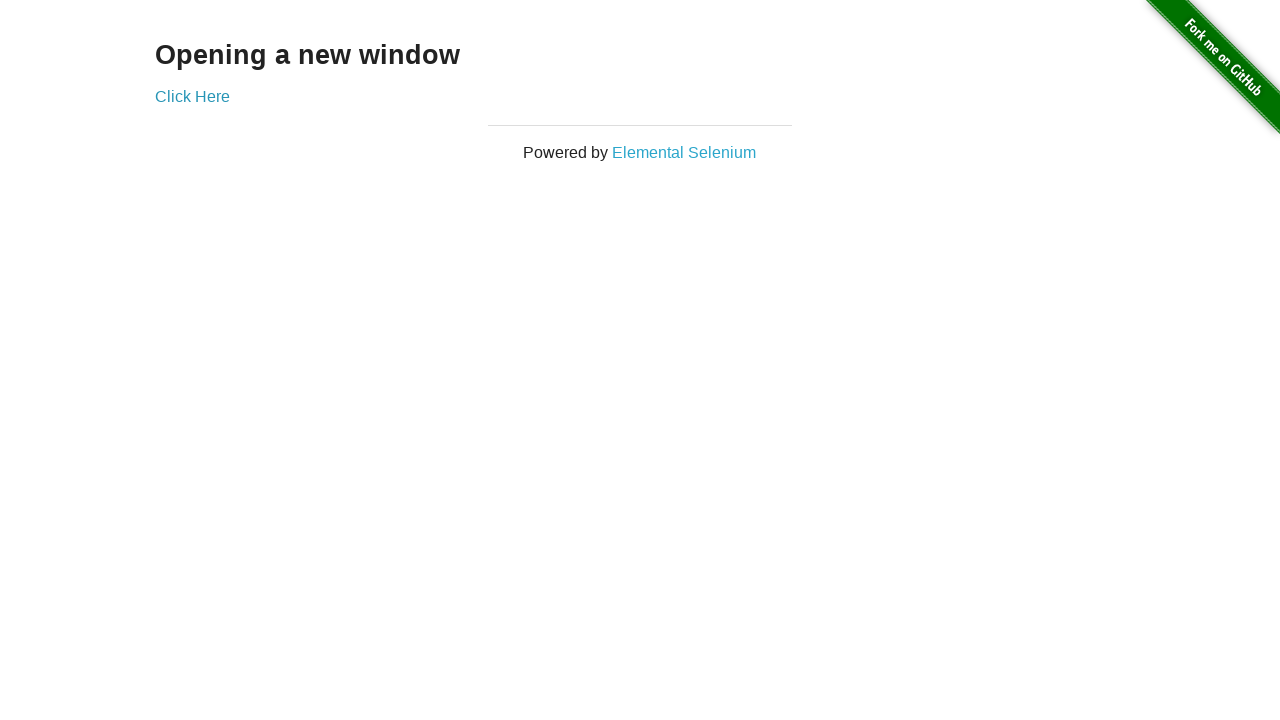

Waited for child window content to load
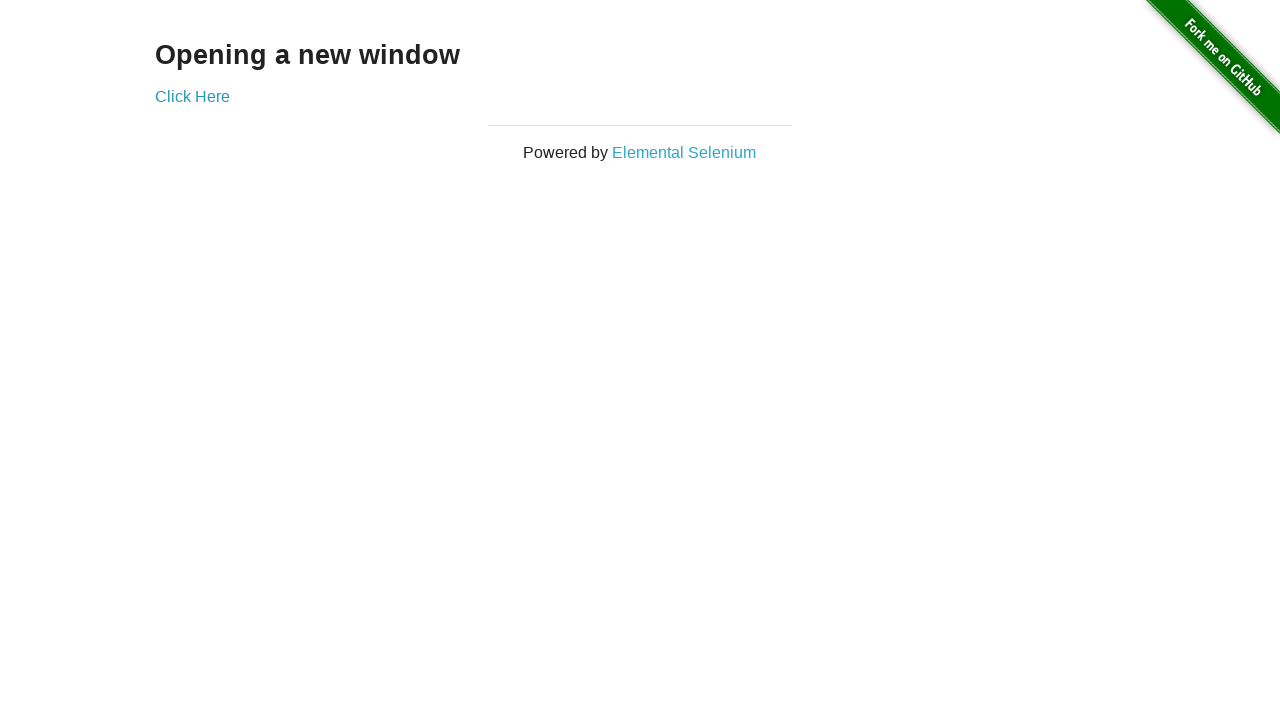

Retrieved child window text: 'New Window'
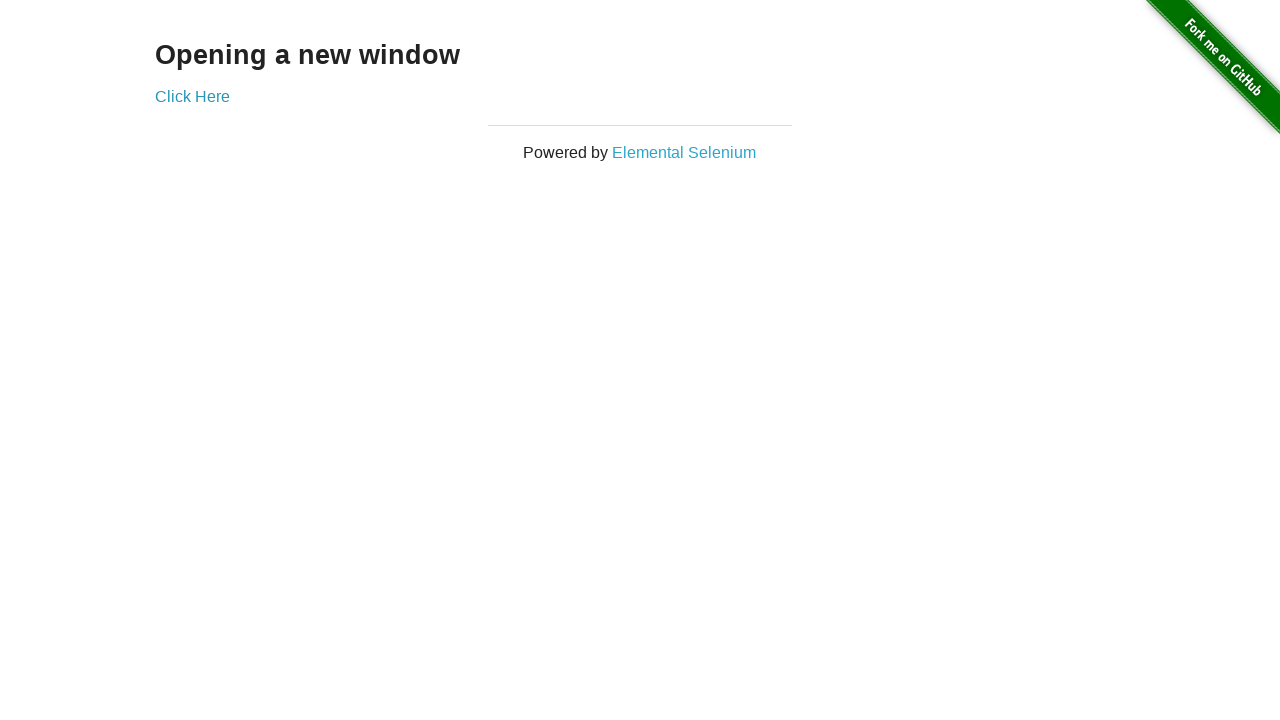

Waited for parent window content to be available
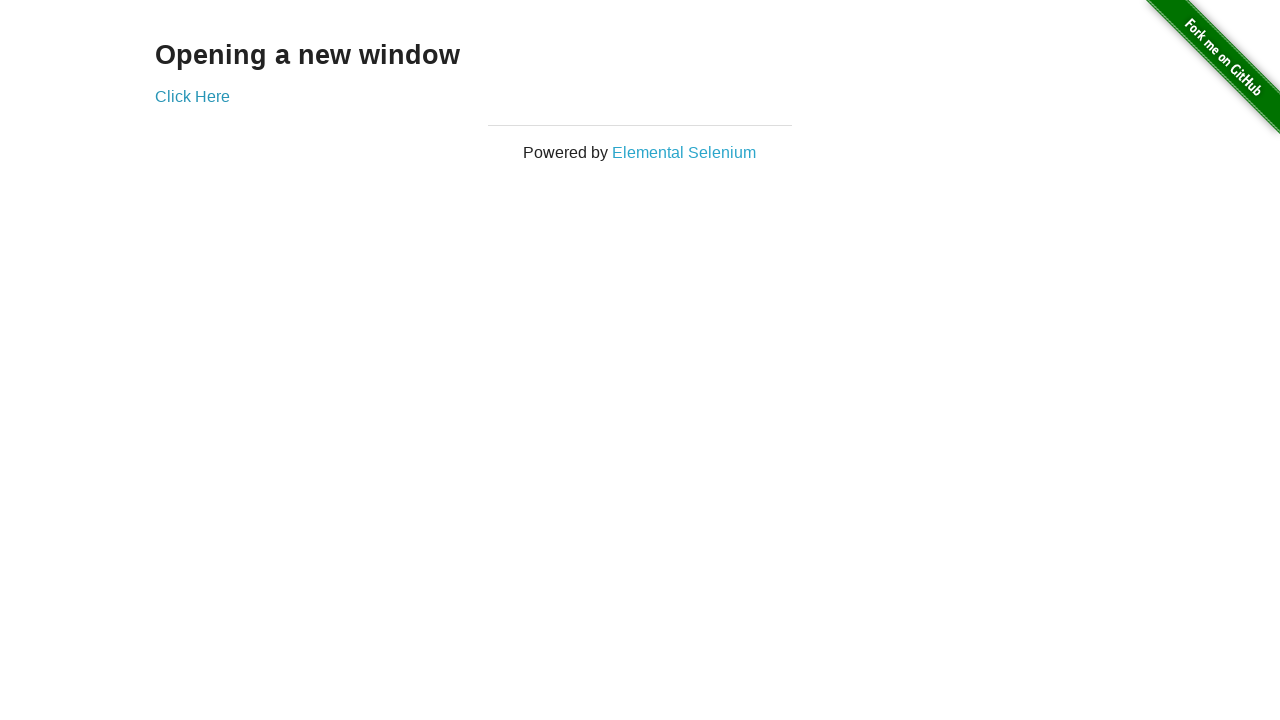

Retrieved parent window text: 'Opening a new window'
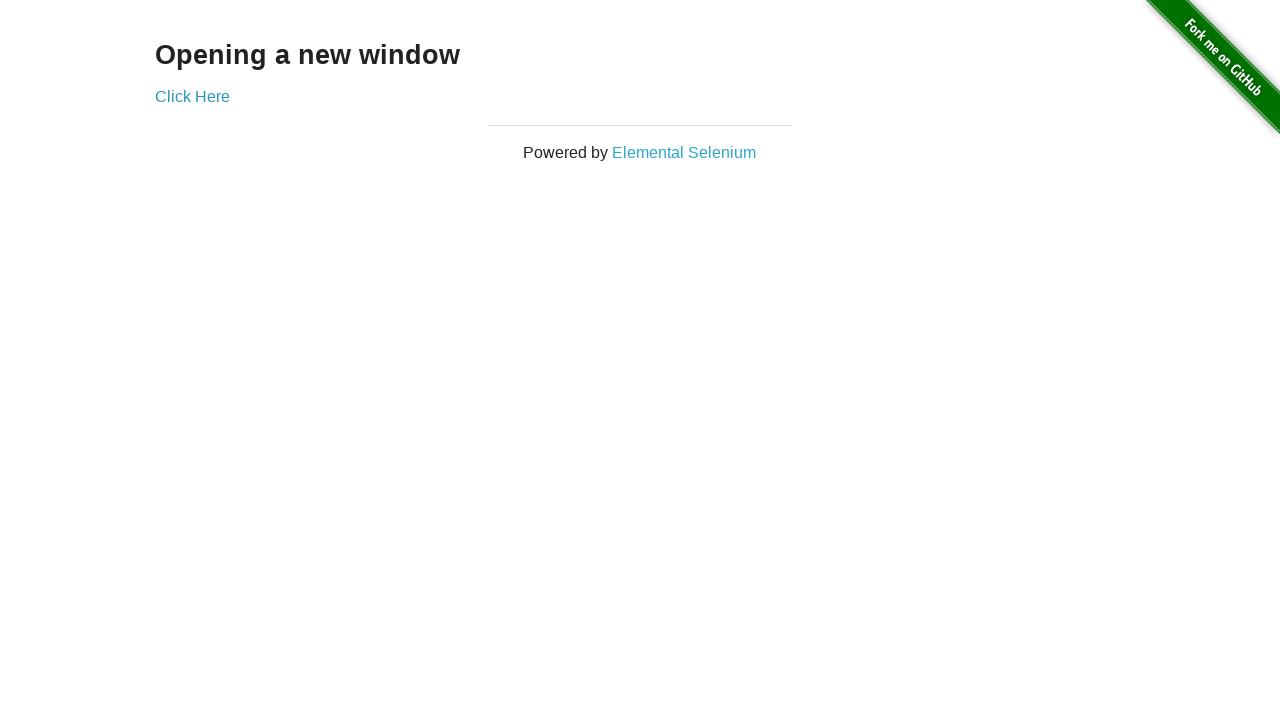

Closed child window
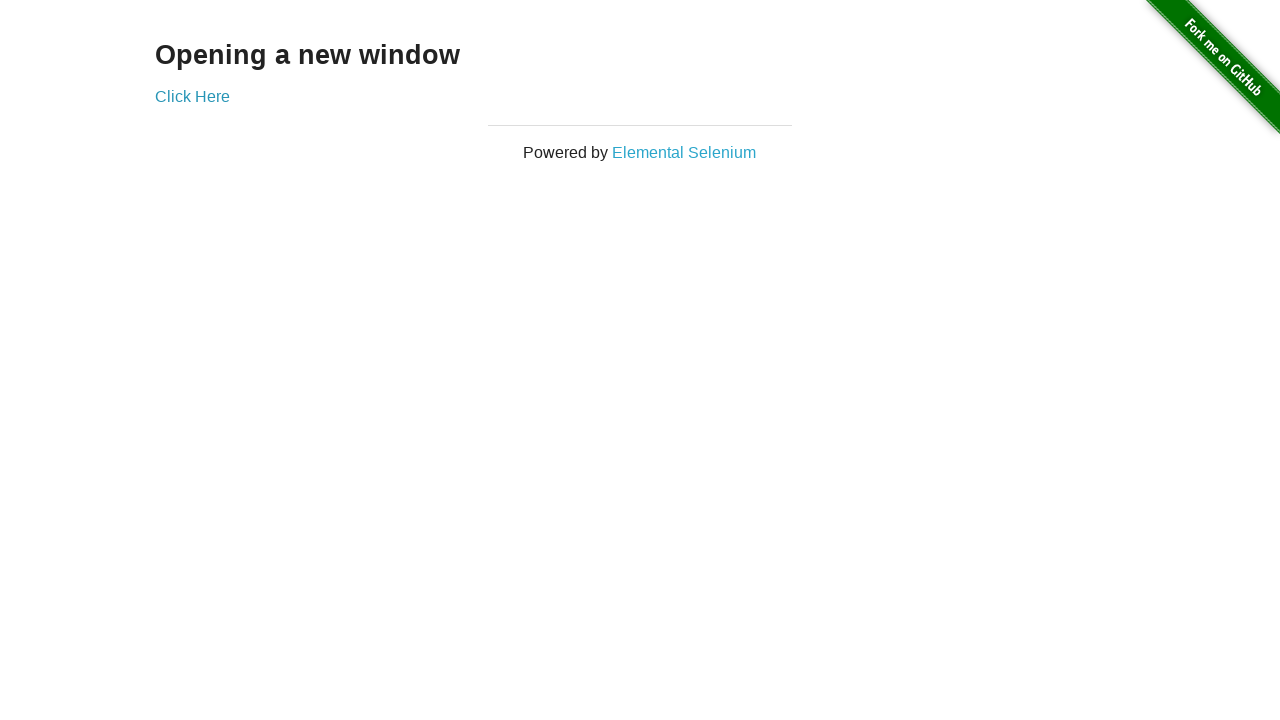

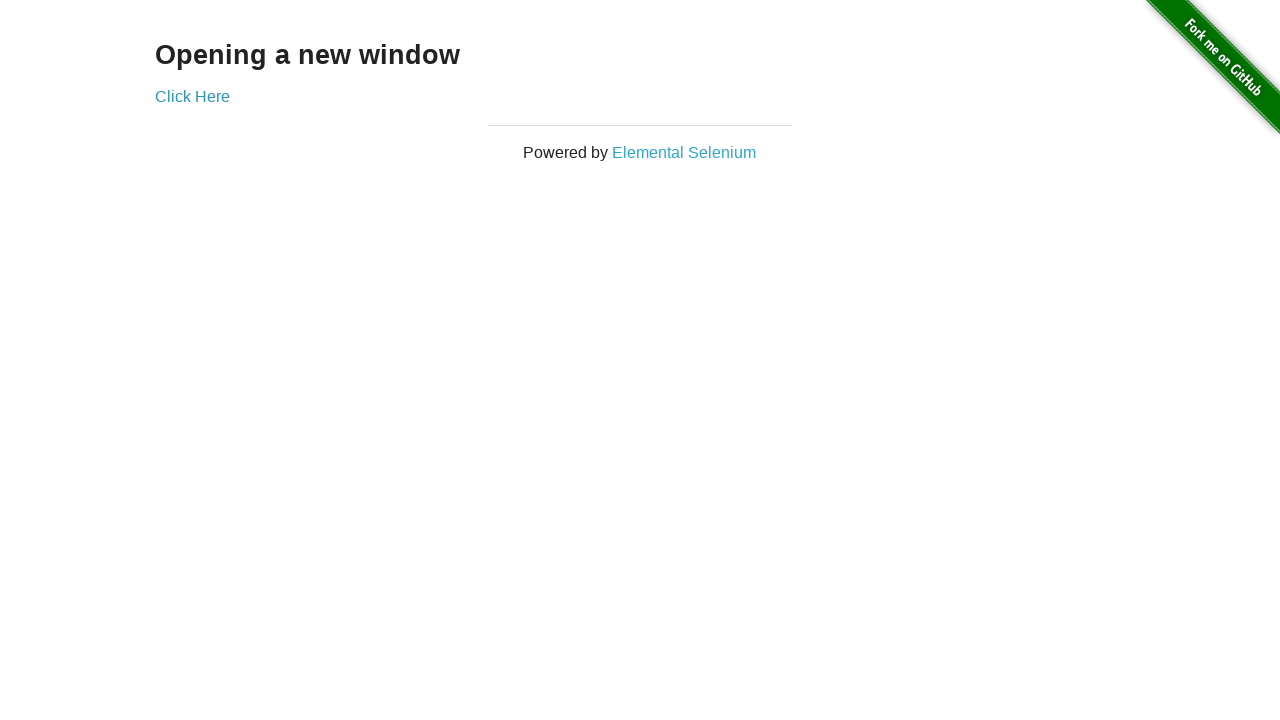